Tests finding a link by calculated text (based on mathematical formula), clicking it, then filling out a form with personal information (first name, last name, city, country) and submitting it.

Starting URL: http://suninjuly.github.io/find_link_text

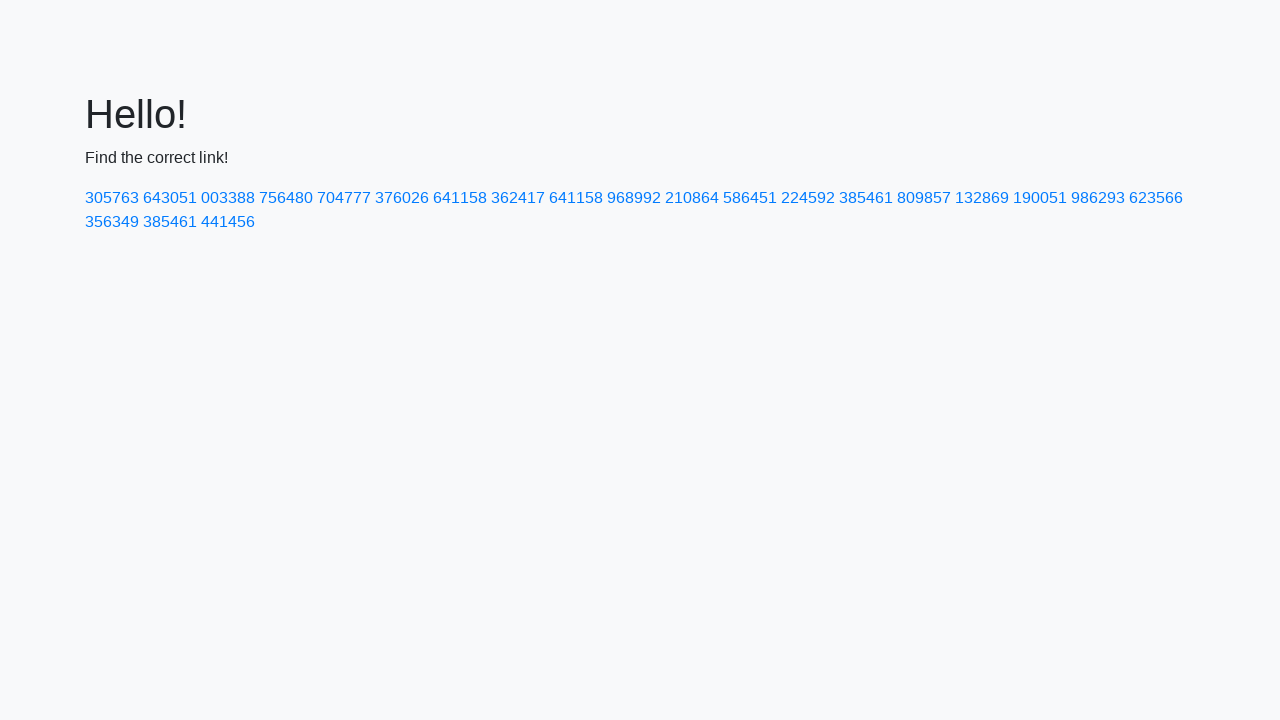

Calculated link text using mathematical formula: ceil(π^e * 10000)
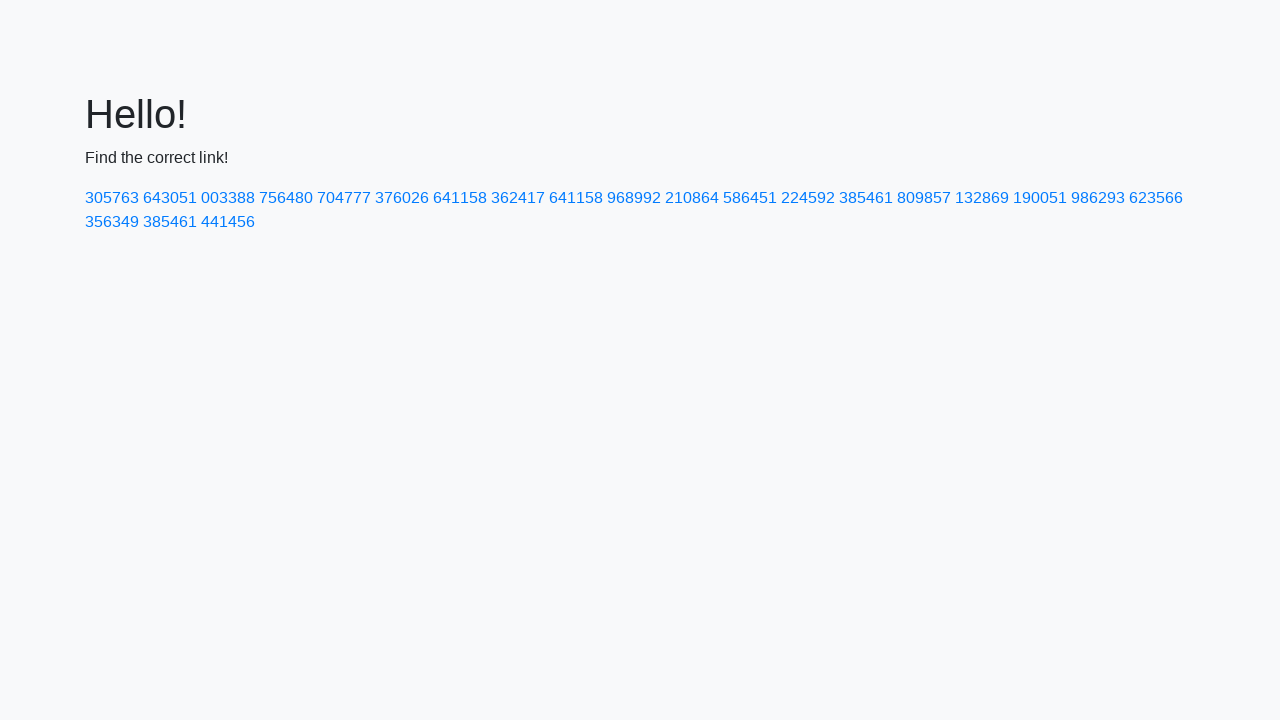

Clicked link with calculated text '224592' at (808, 198) on text=224592
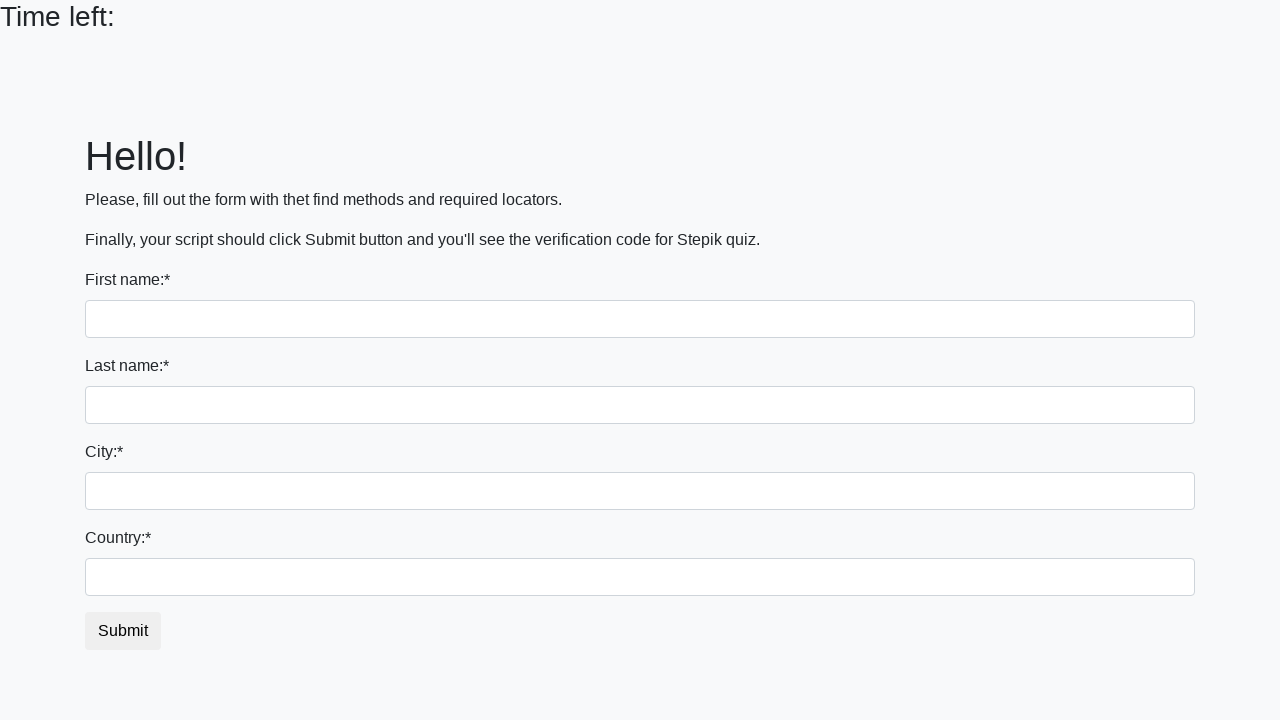

Filled first name field with 'Ivan' on input
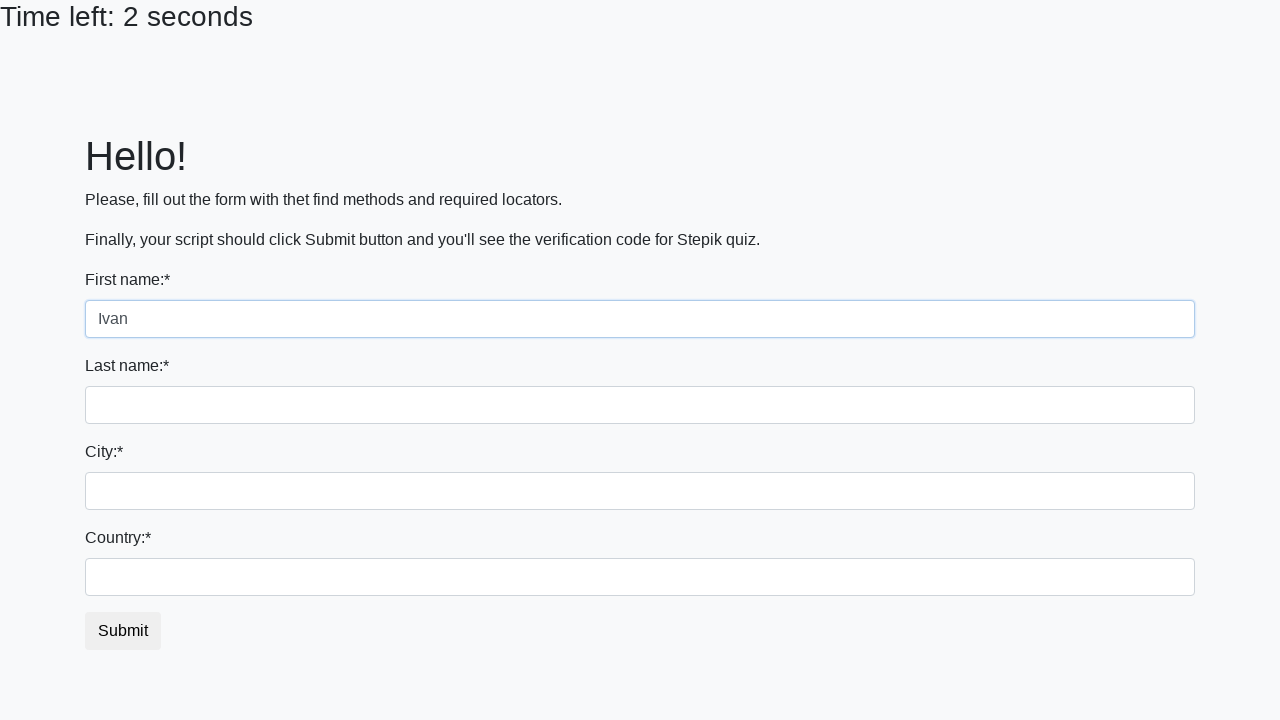

Filled last name field with 'Petrov' on input[name='last_name']
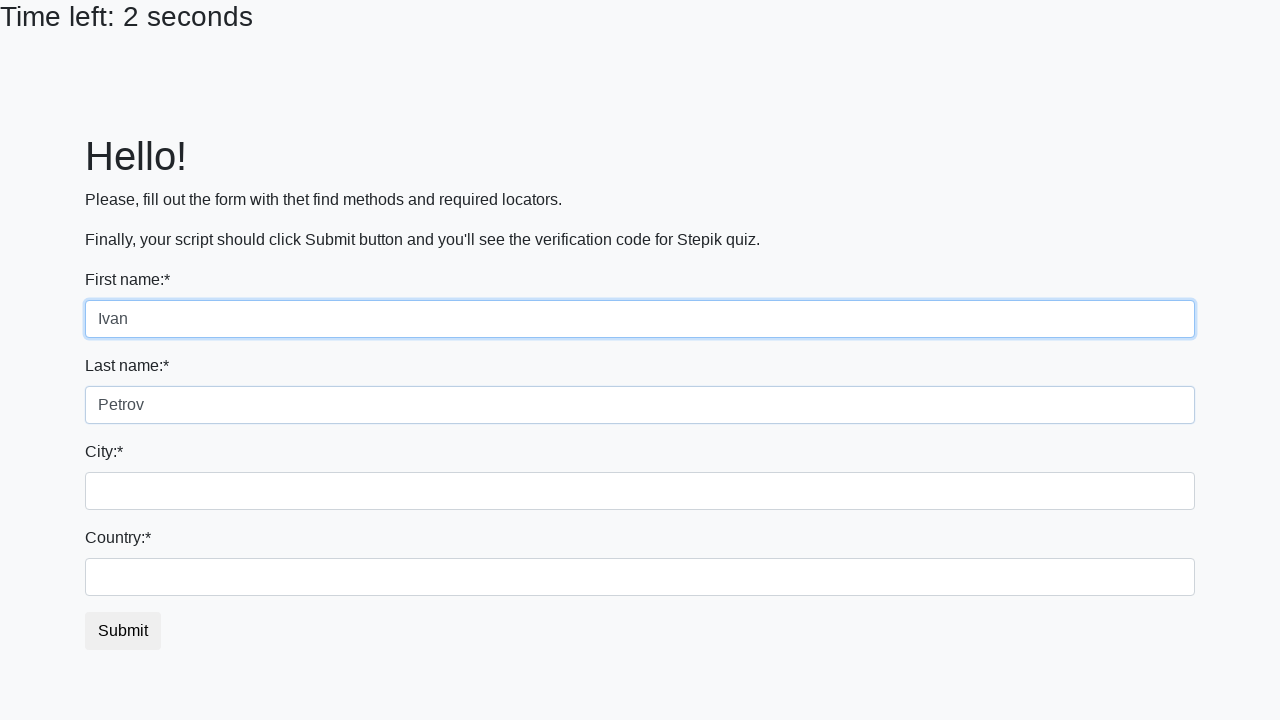

Filled city field with 'Smolensk' on .city
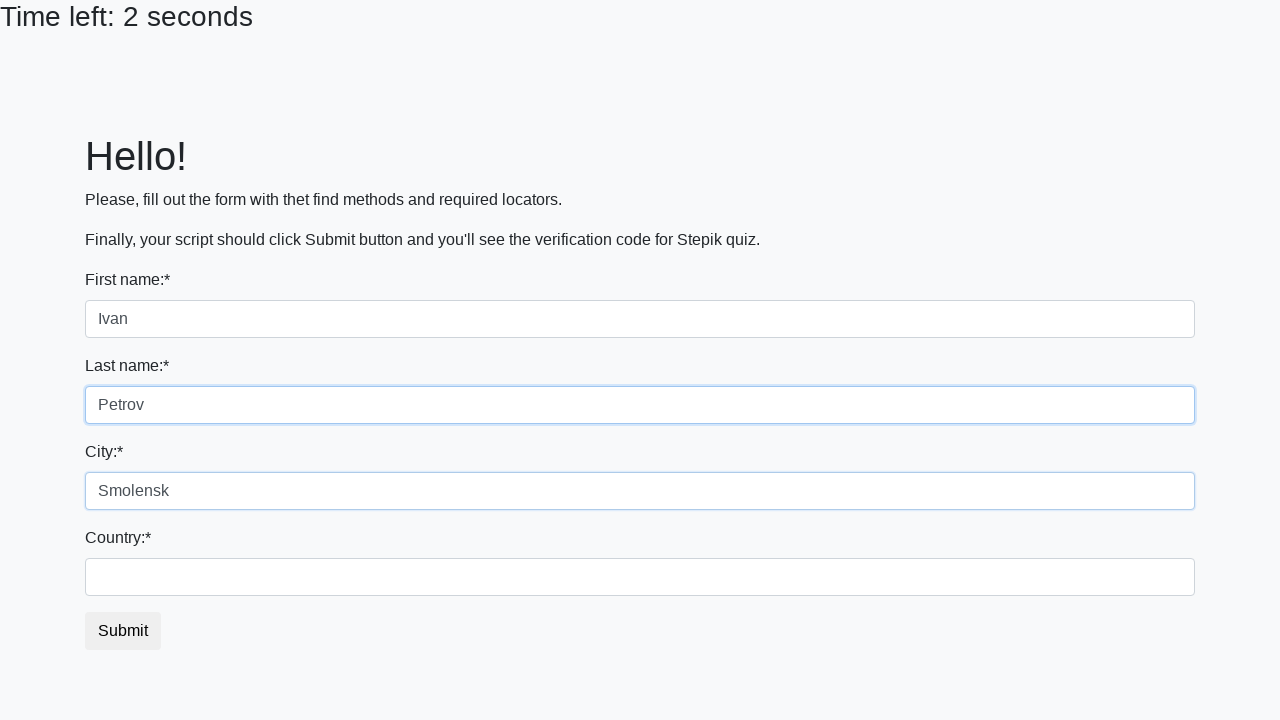

Filled country field with 'Russia' on #country
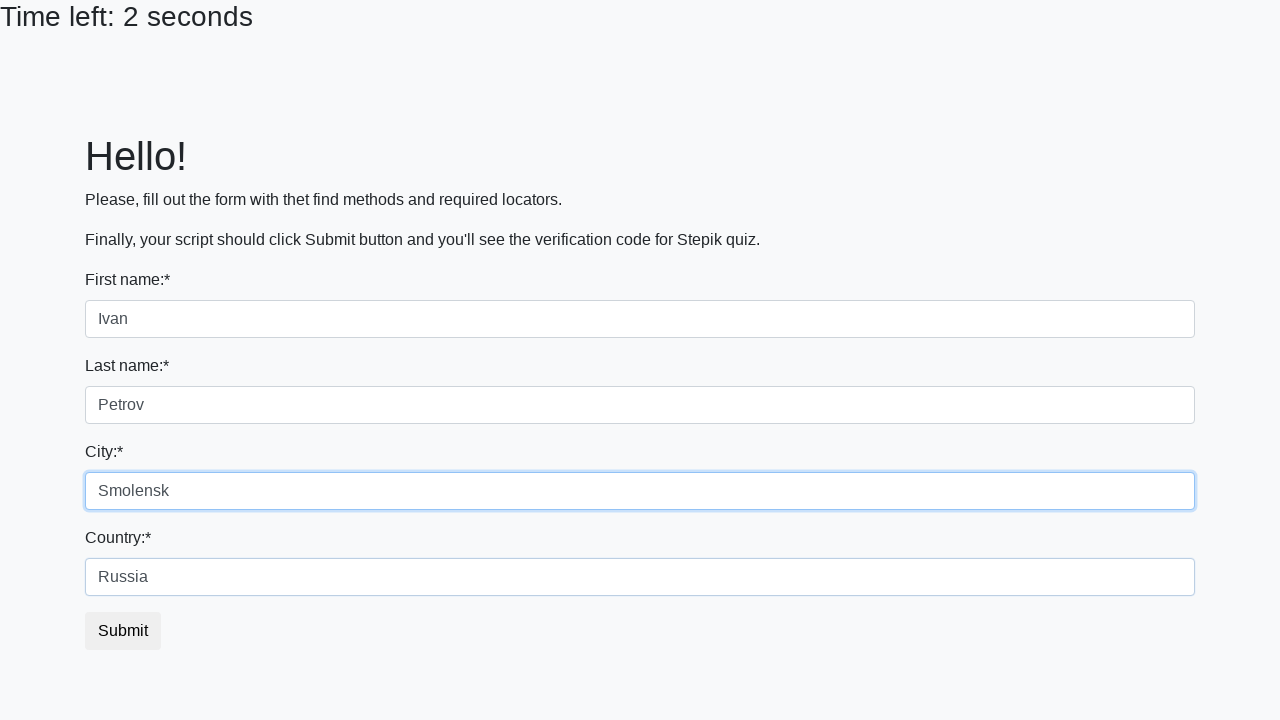

Clicked submit button to complete form submission at (123, 631) on .btn
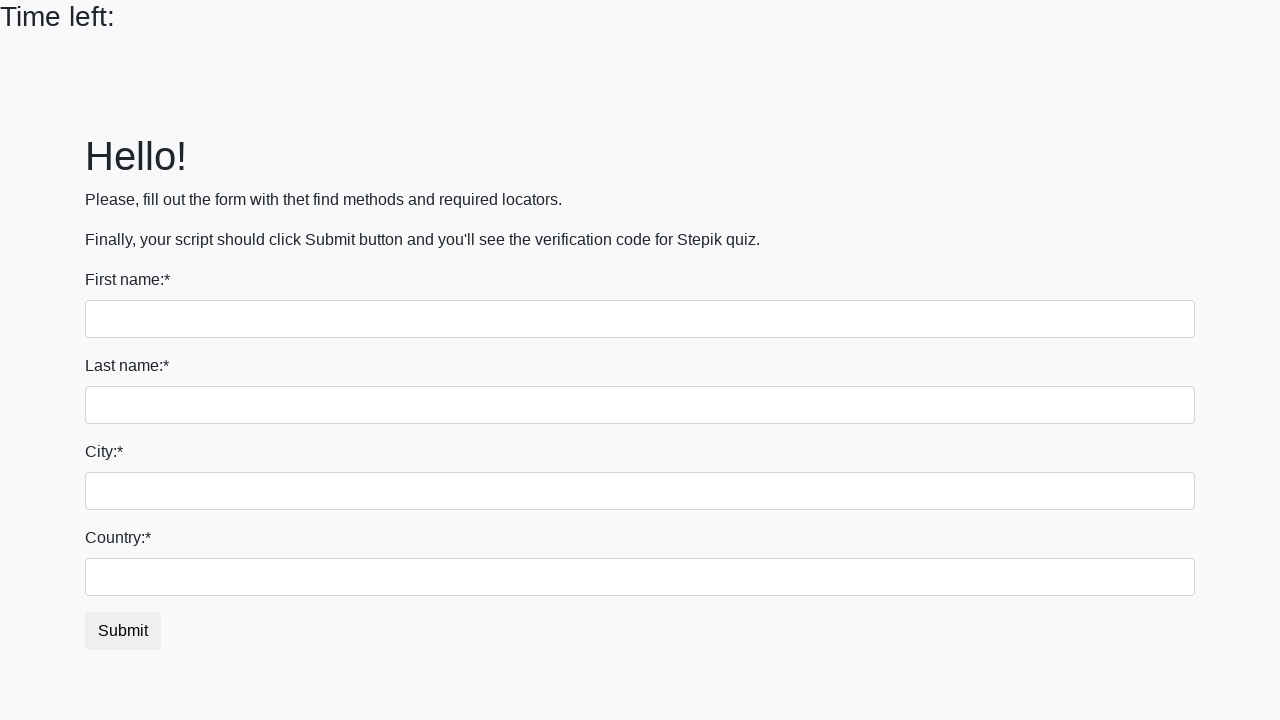

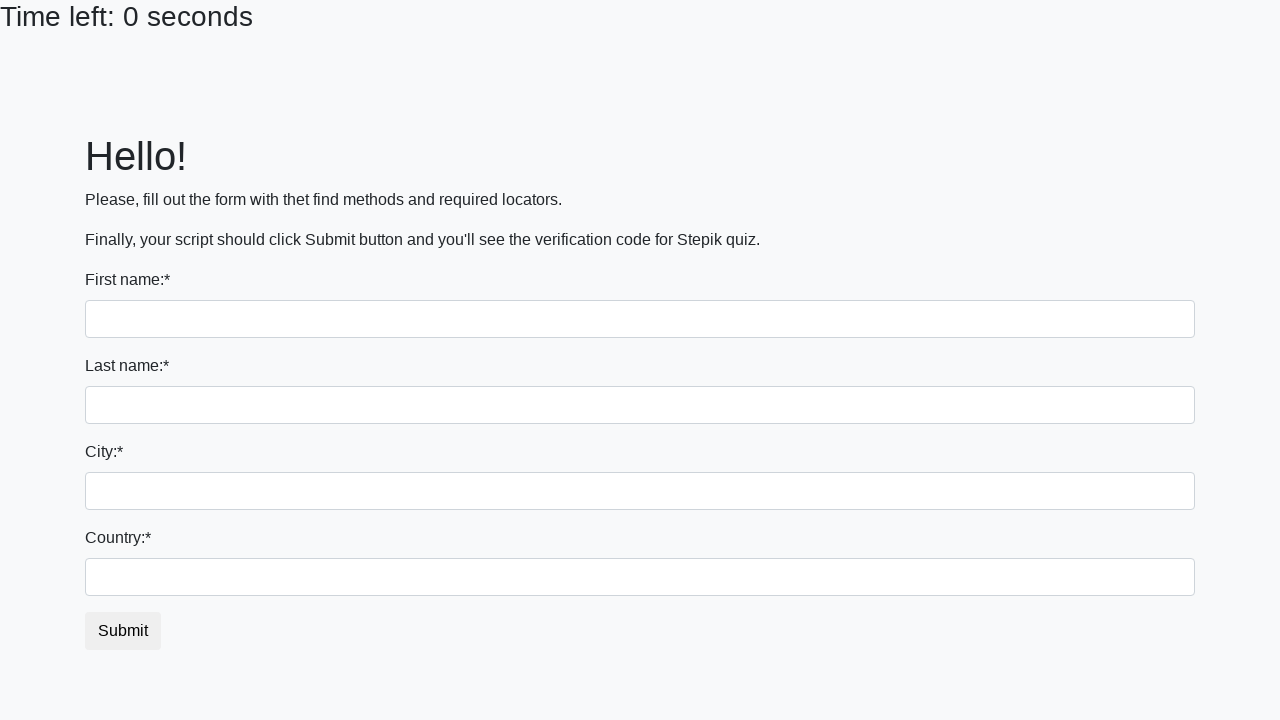